Tests JavaScript alert and confirm dialog handling by triggering alerts, verifying text content, and accepting/dismissing them

Starting URL: https://rahulshettyacademy.com/AutomationPractice

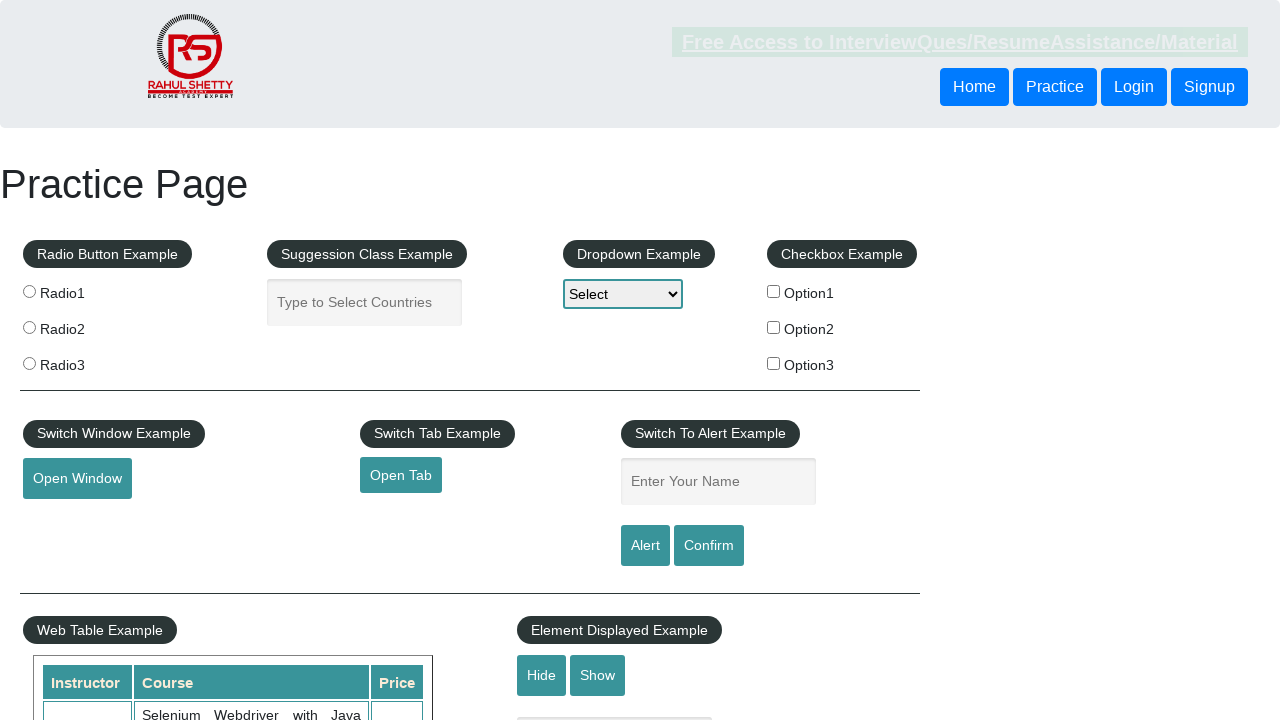

Filled name input field with 'Ankit' on #name
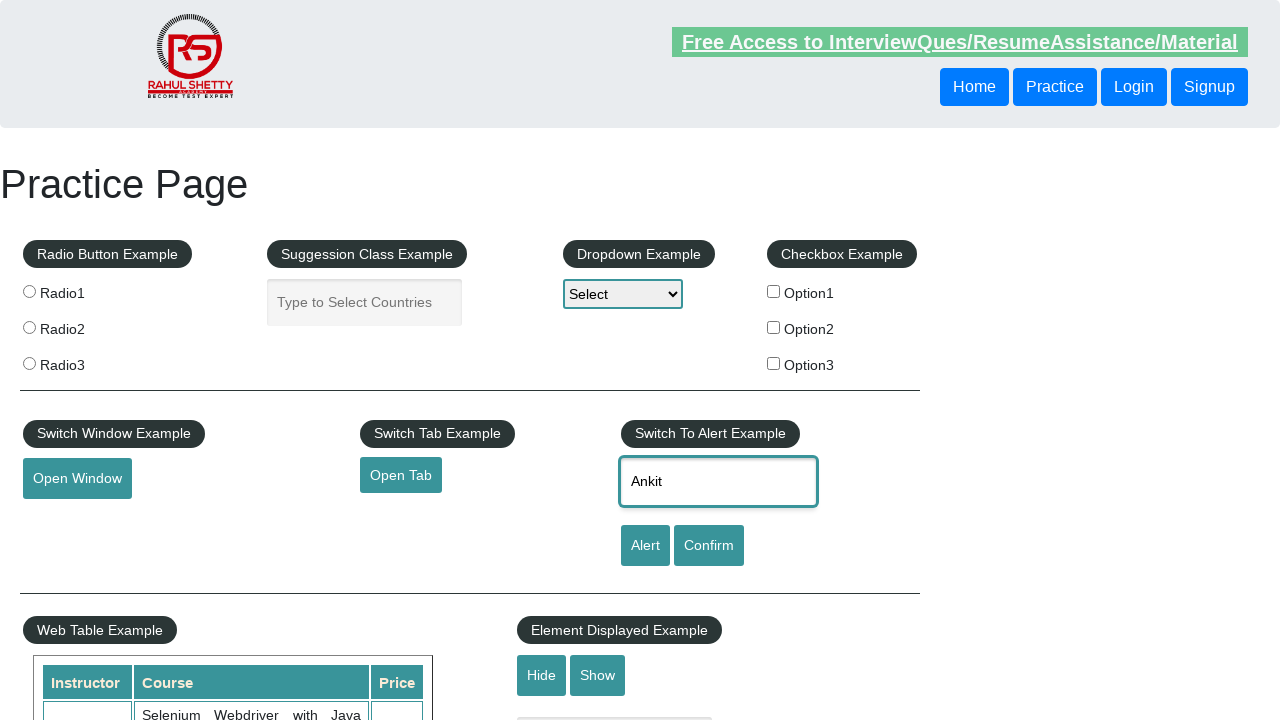

Set up dialog handler to accept alerts
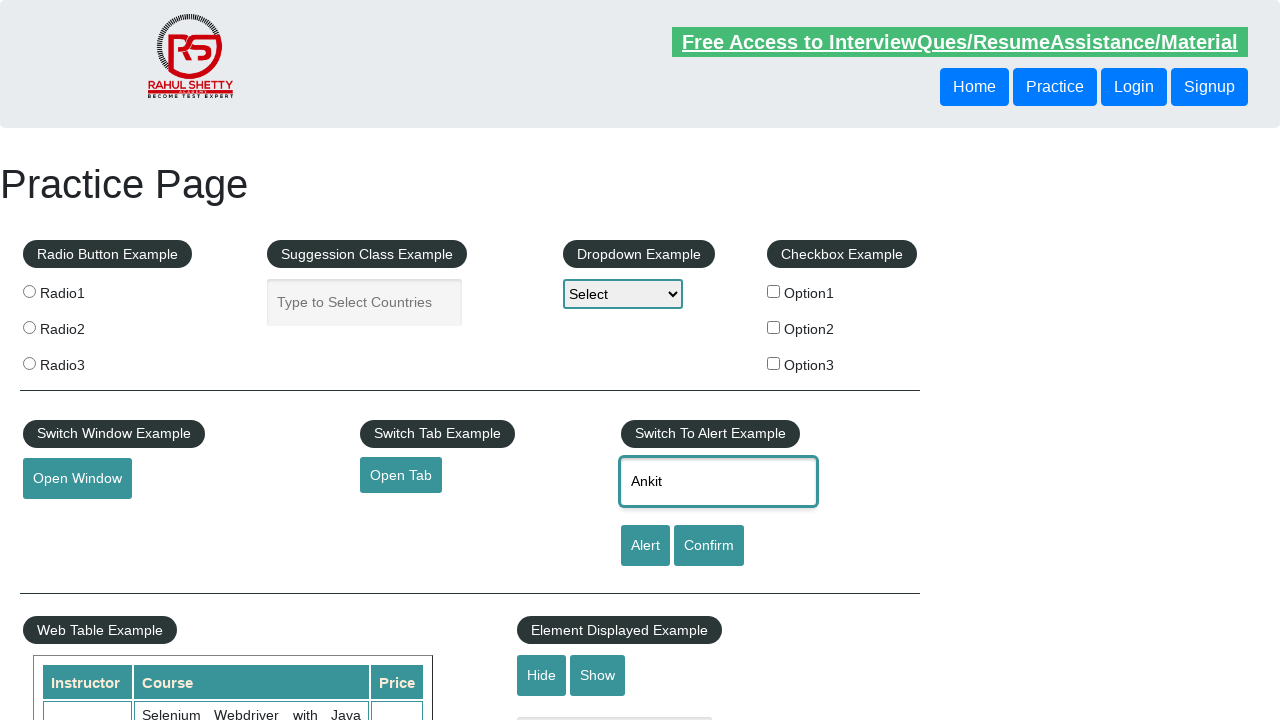

Clicked alert button and accepted JavaScript alert dialog at (645, 546) on #alertbtn
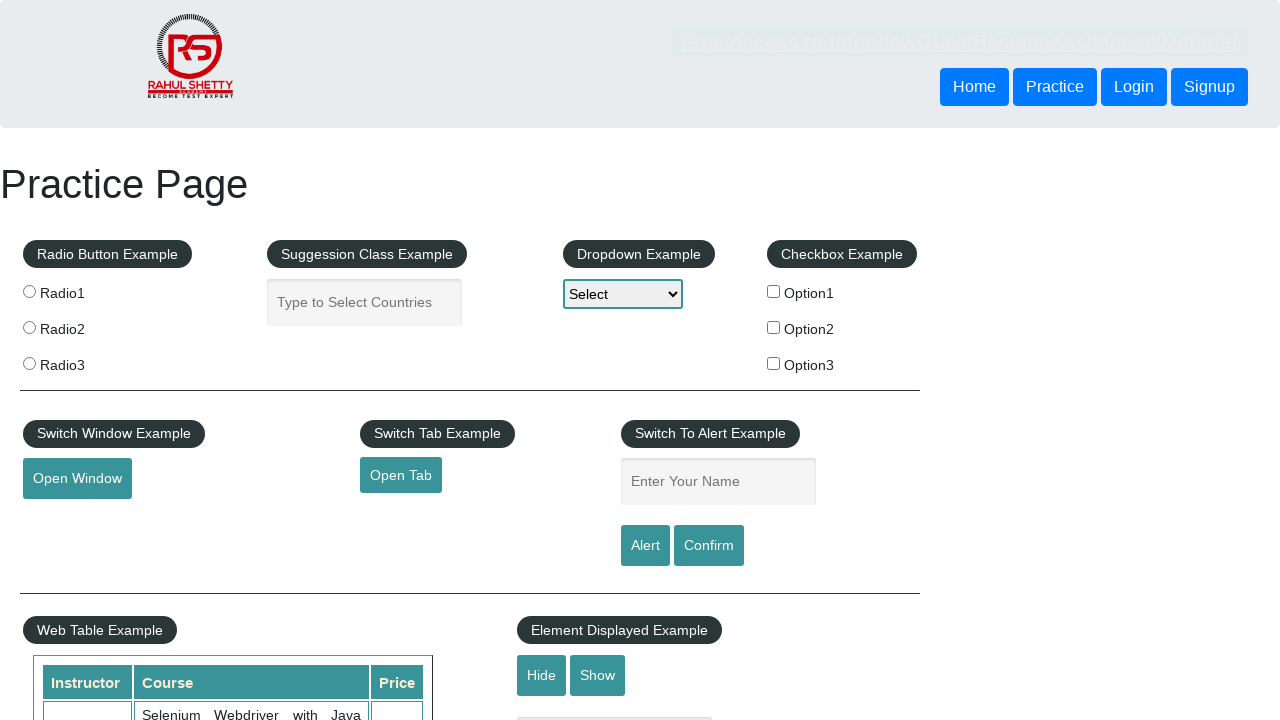

Set up dialog handler to dismiss confirm dialogs
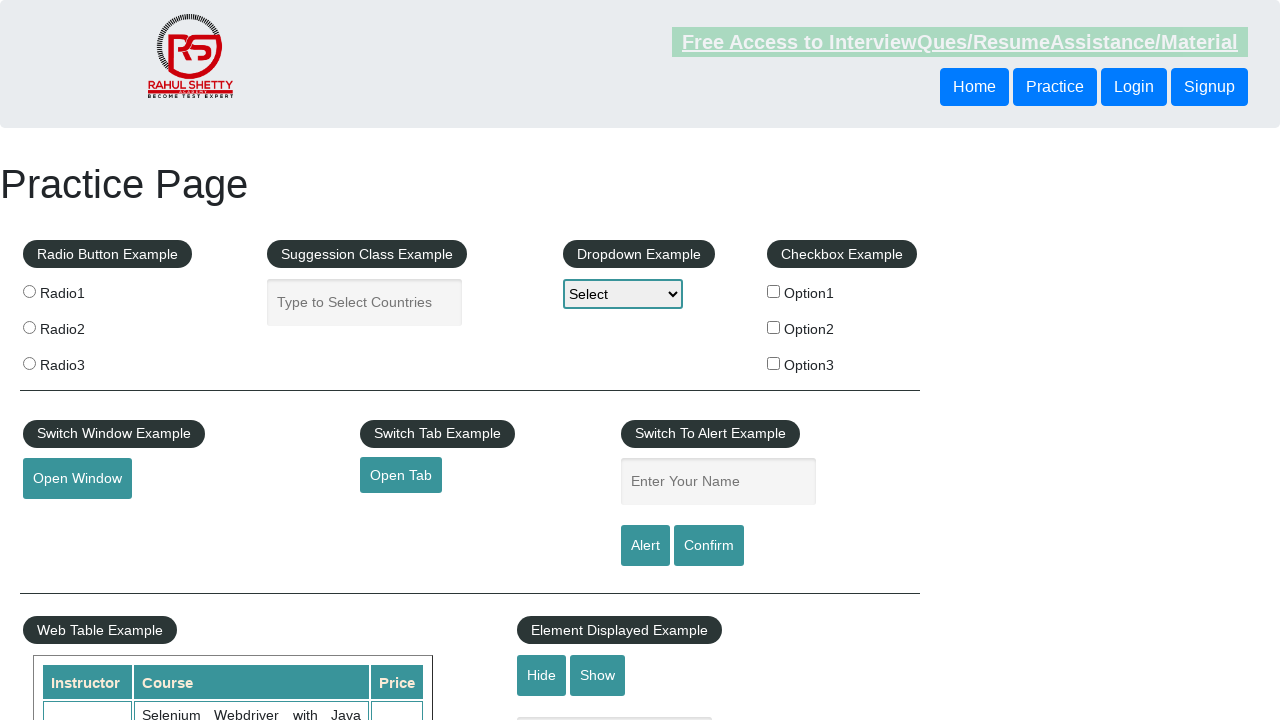

Clicked confirm button and dismissed JavaScript confirm dialog at (709, 546) on #confirmbtn
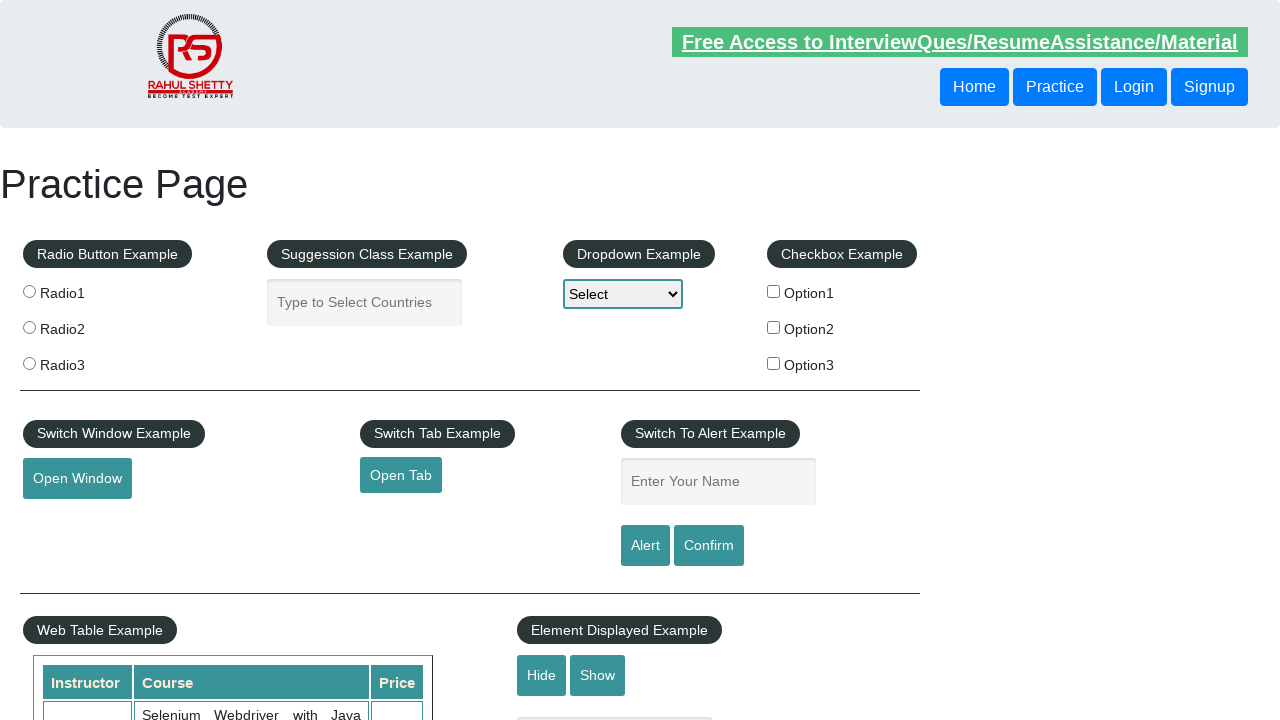

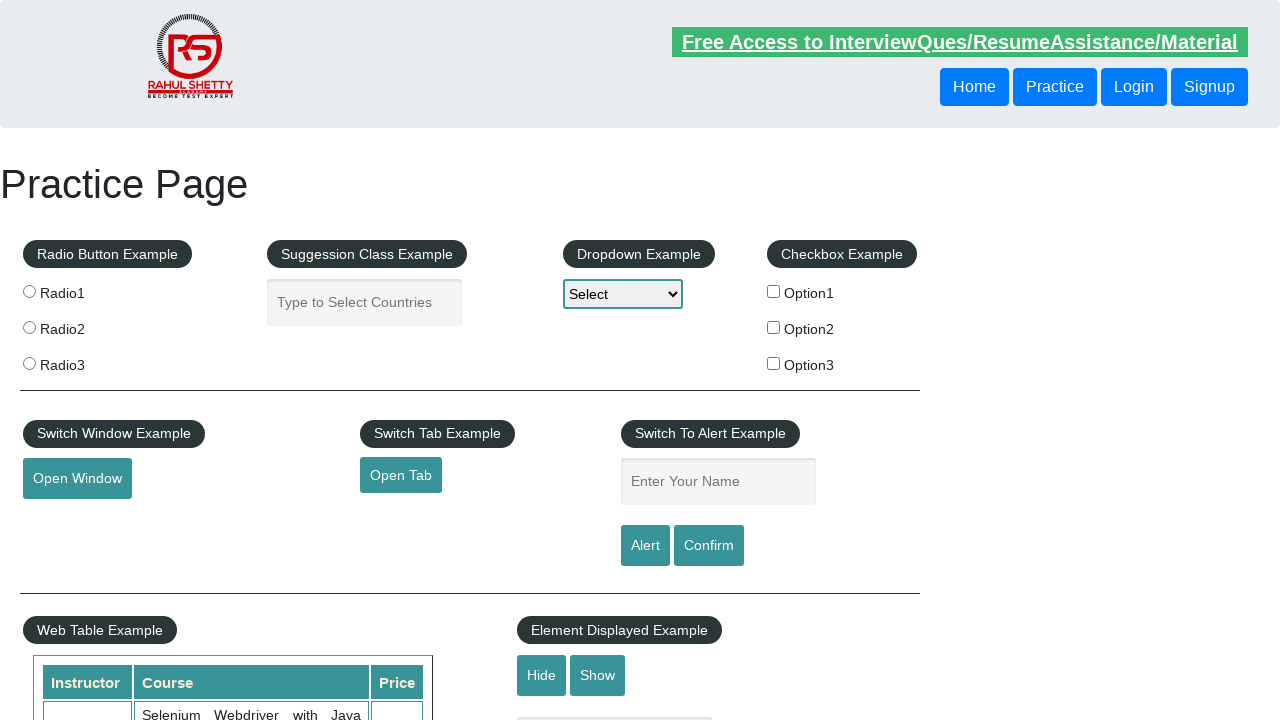